Tests clicking submit, accepting an alert dialog, then filling in a calculated answer and submitting again

Starting URL: https://suninjuly.github.io/alert_accept.html

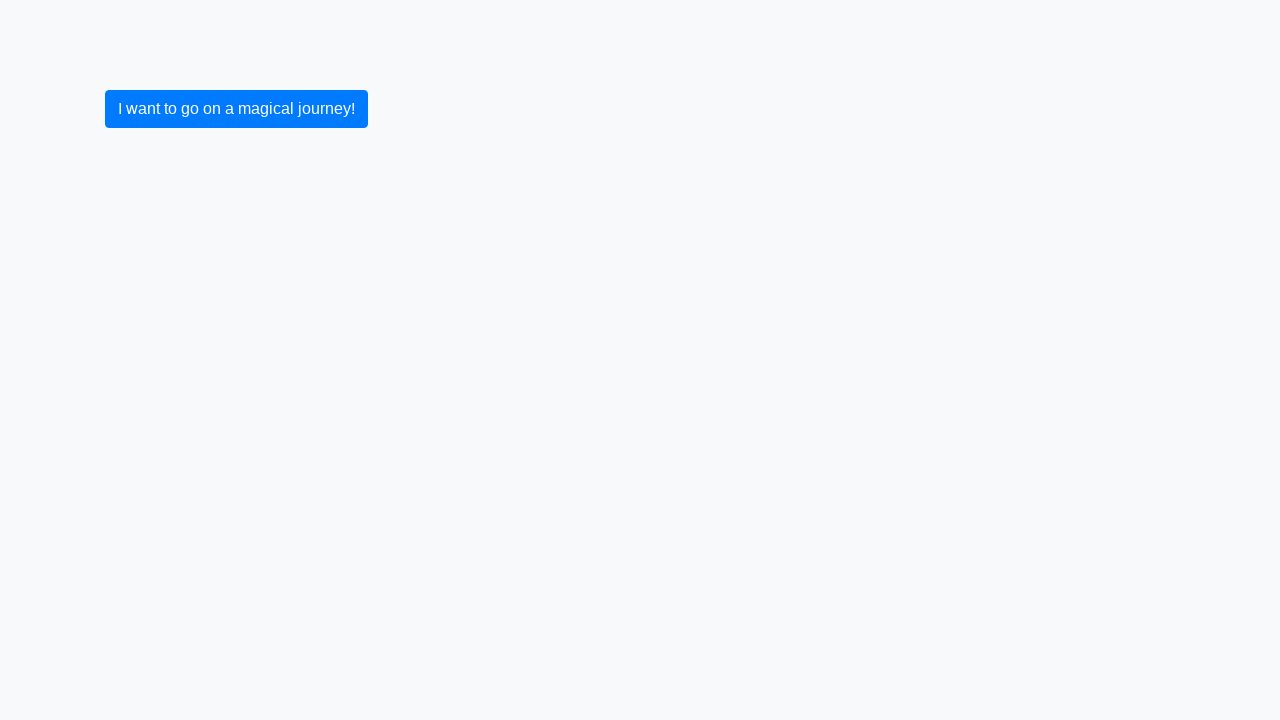

Set up dialog handler to accept alert dialogs
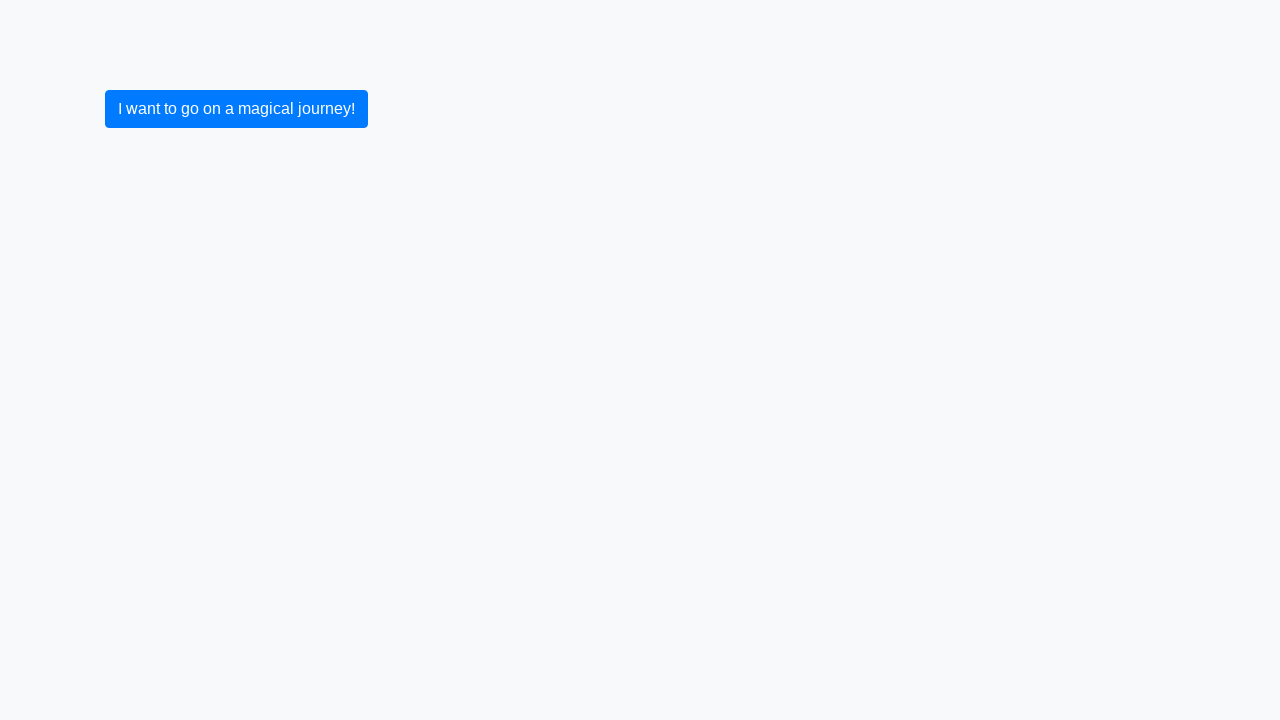

Clicked submit button to trigger alert dialog at (236, 109) on xpath=//*[@type='submit']
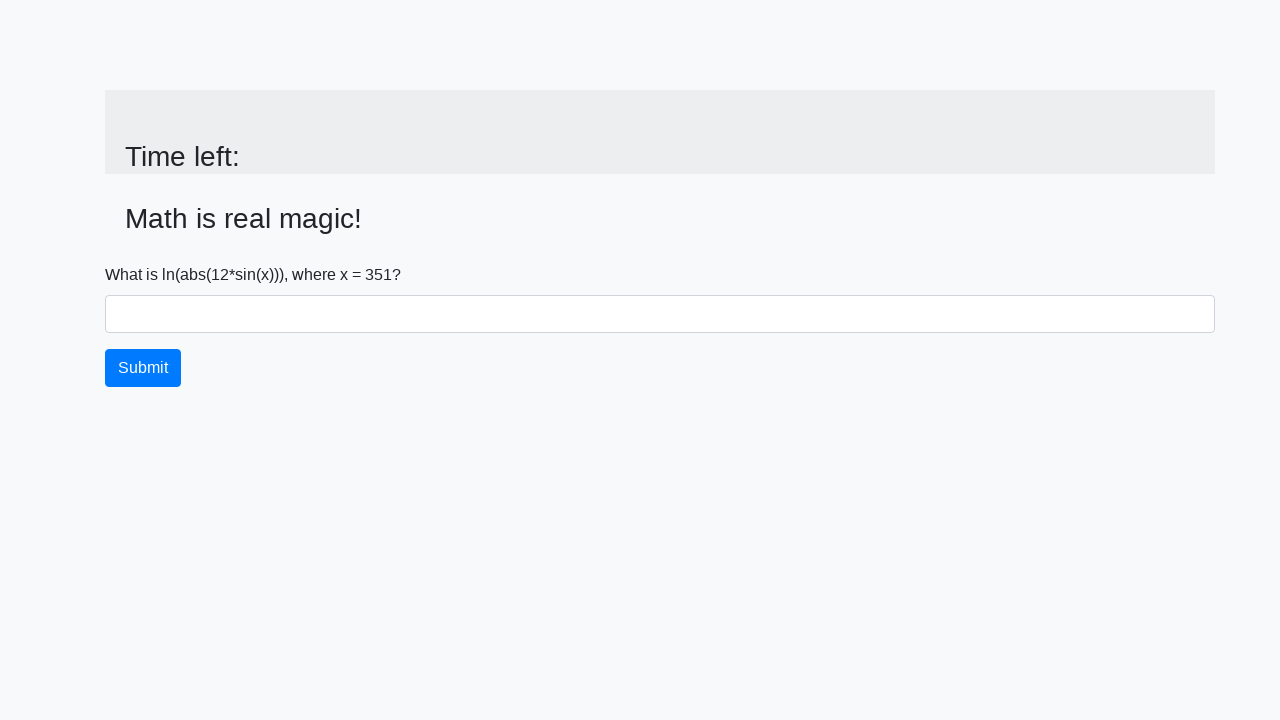

Alert was accepted and input_value element appeared
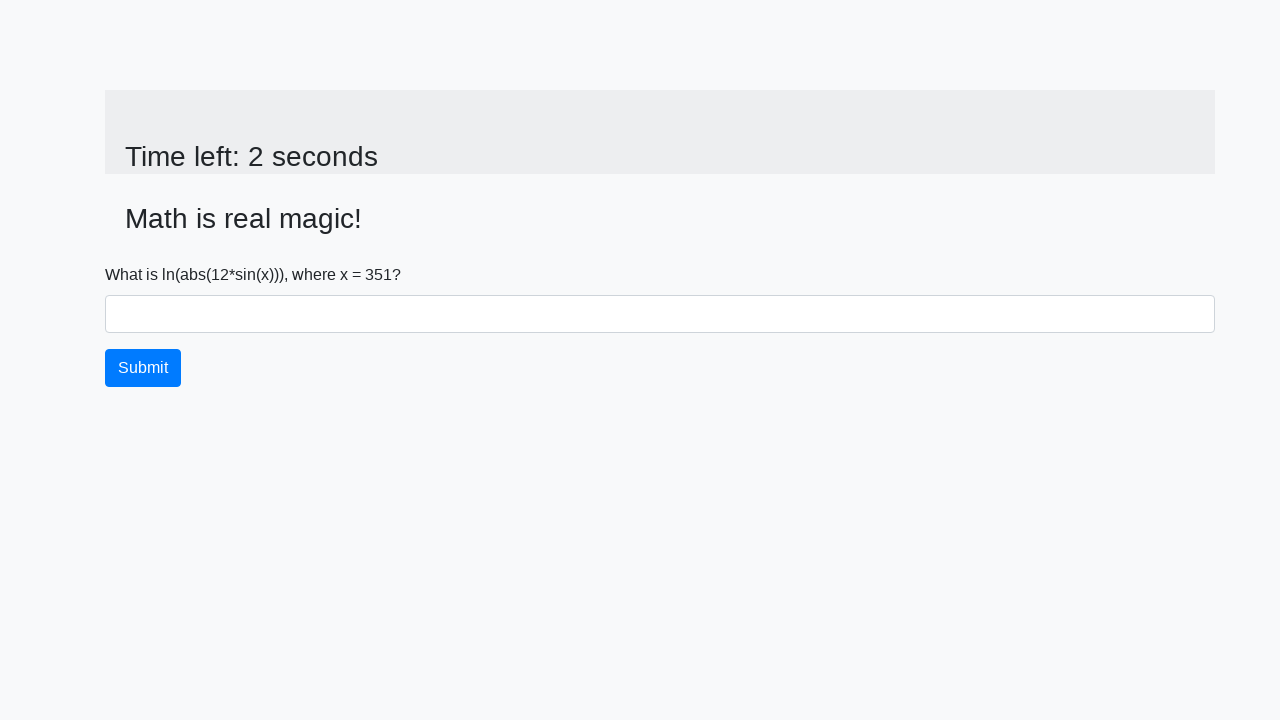

Extracted input value: 351
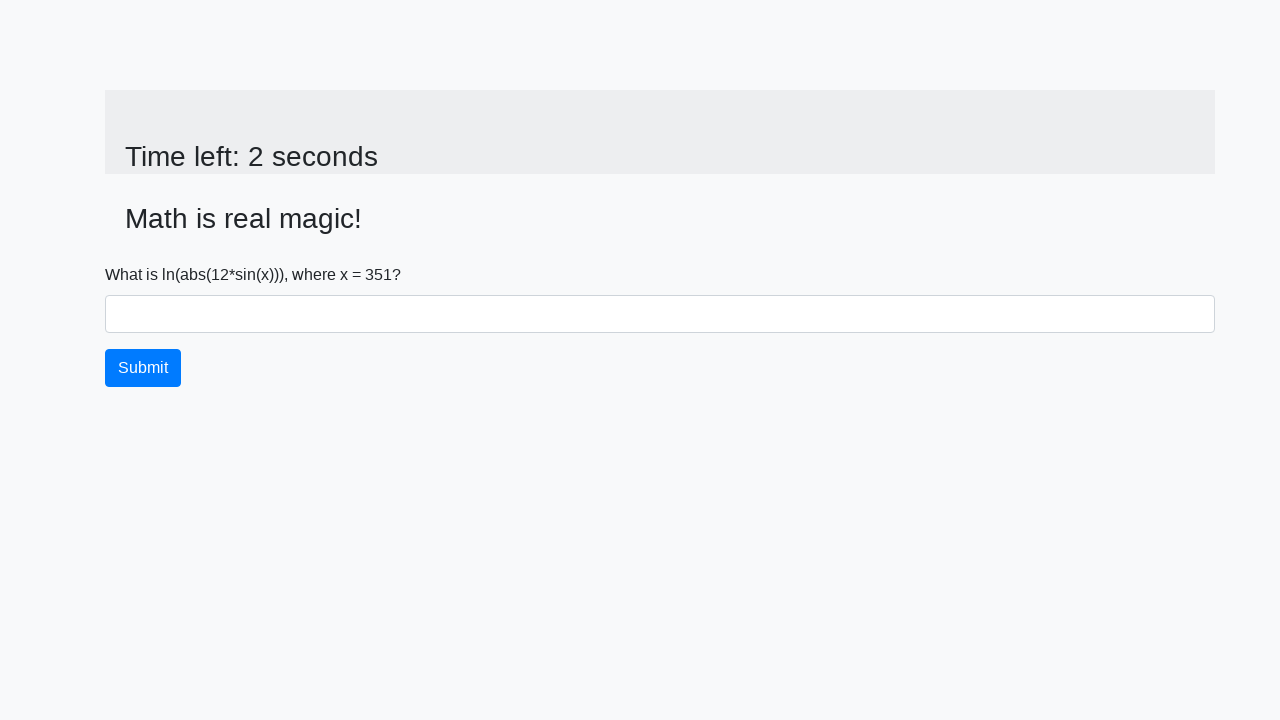

Calculated answer: 2.206227649516243
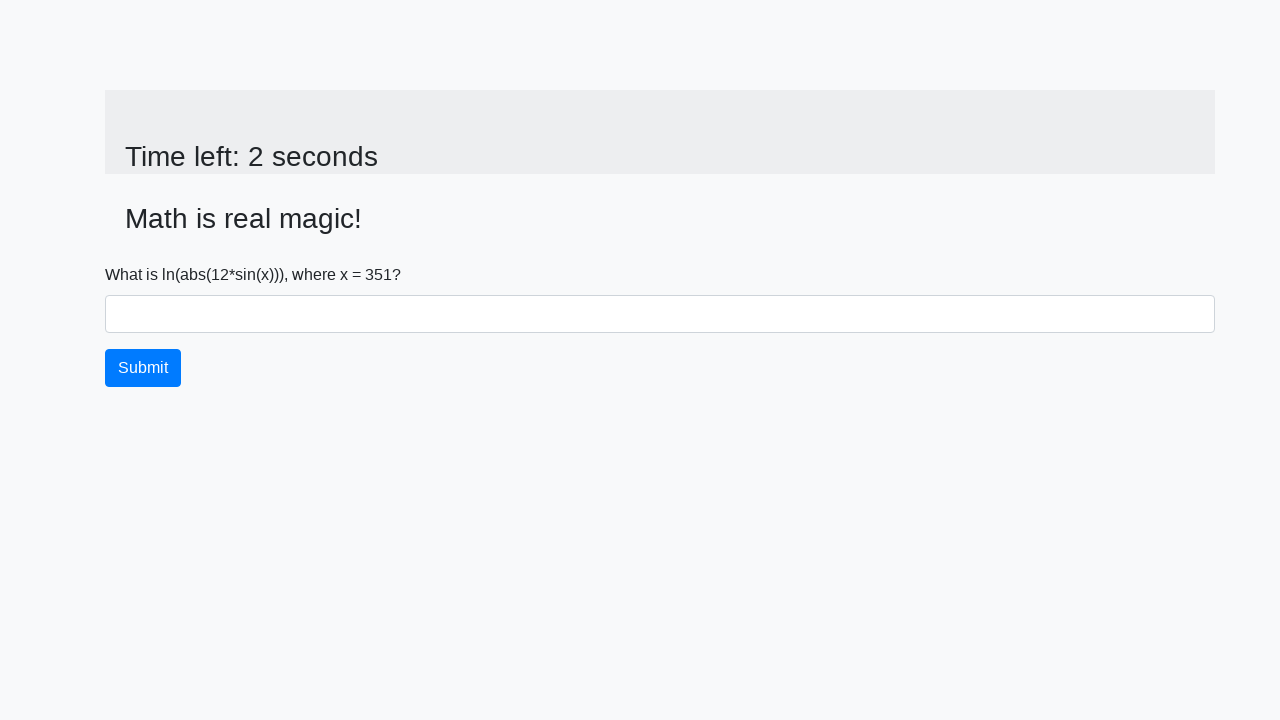

Filled answer field with calculated value on #answer
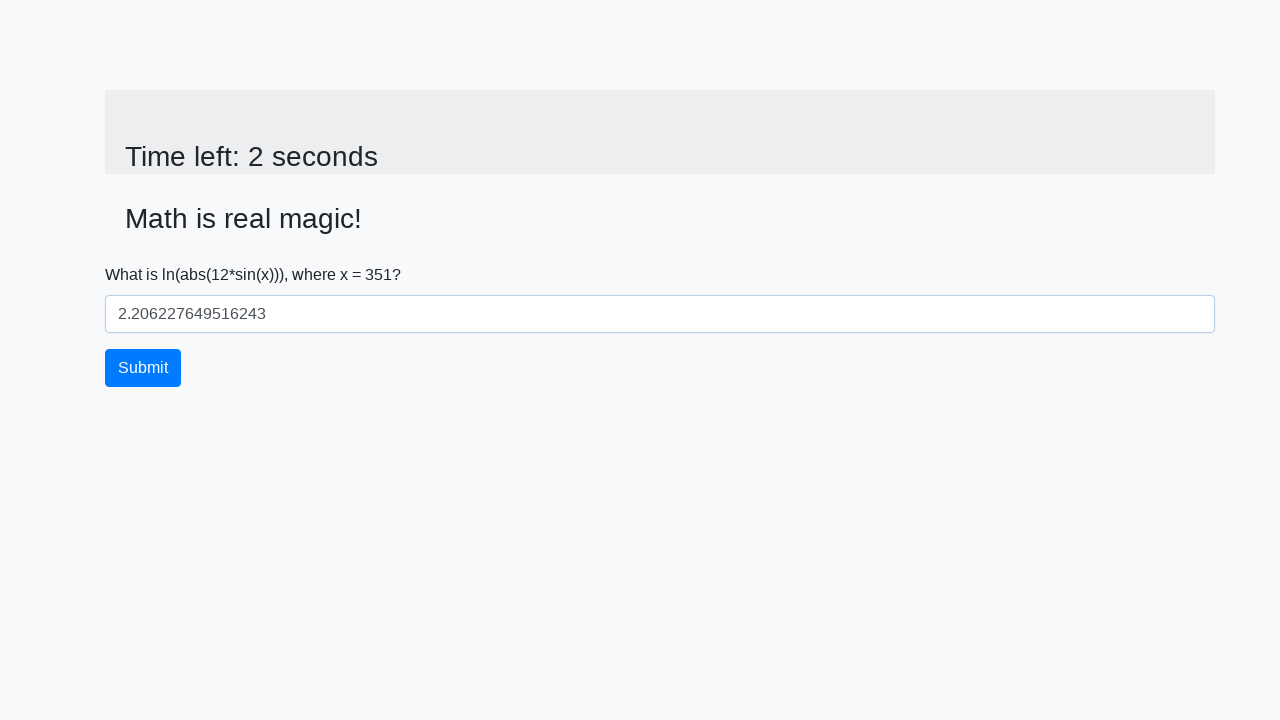

Clicked submit button to submit answer at (143, 368) on xpath=//*[@type='submit']
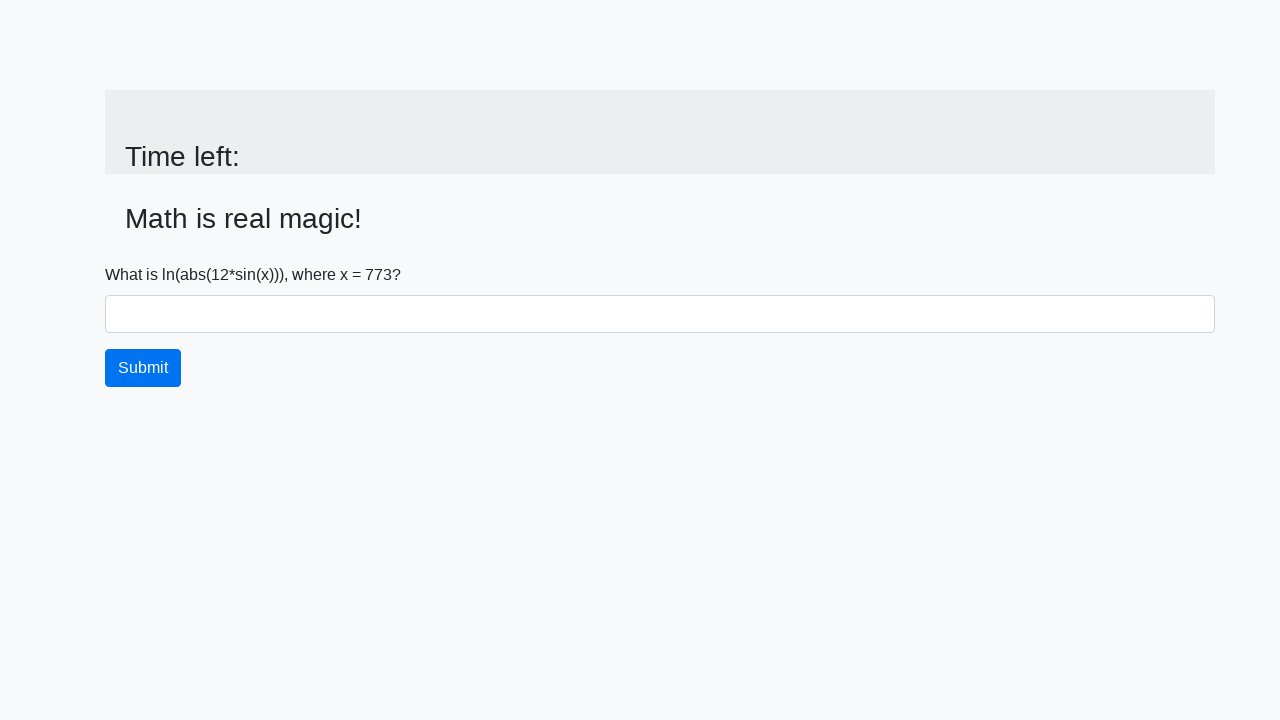

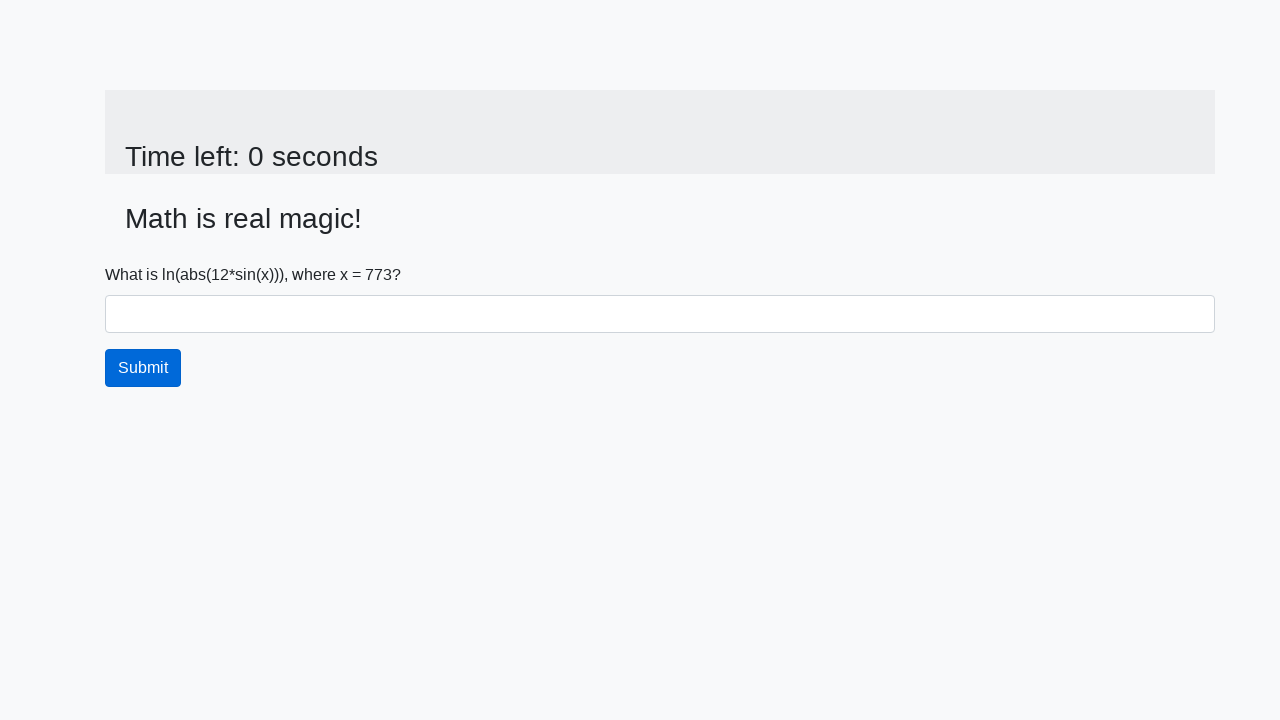